Tests that new todo items are appended to the bottom of the list and the counter displays correctly.

Starting URL: https://demo.playwright.dev/todomvc

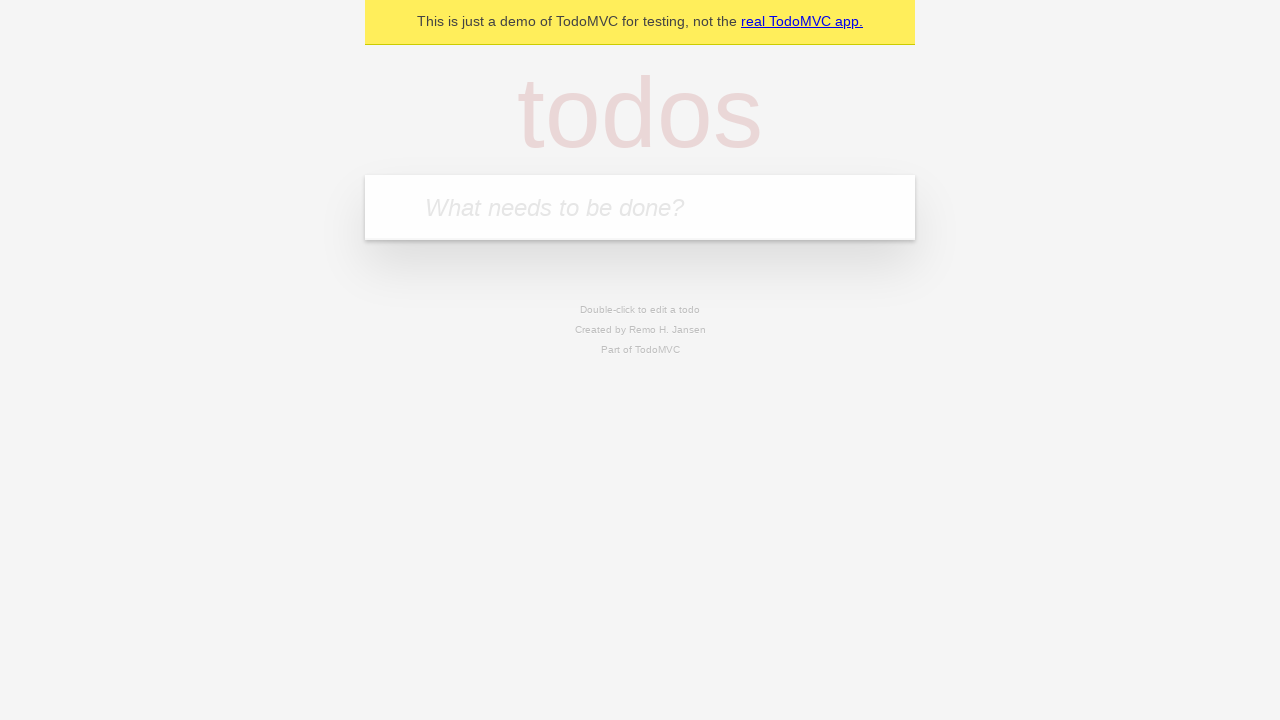

Navigated to TodoMVC demo application
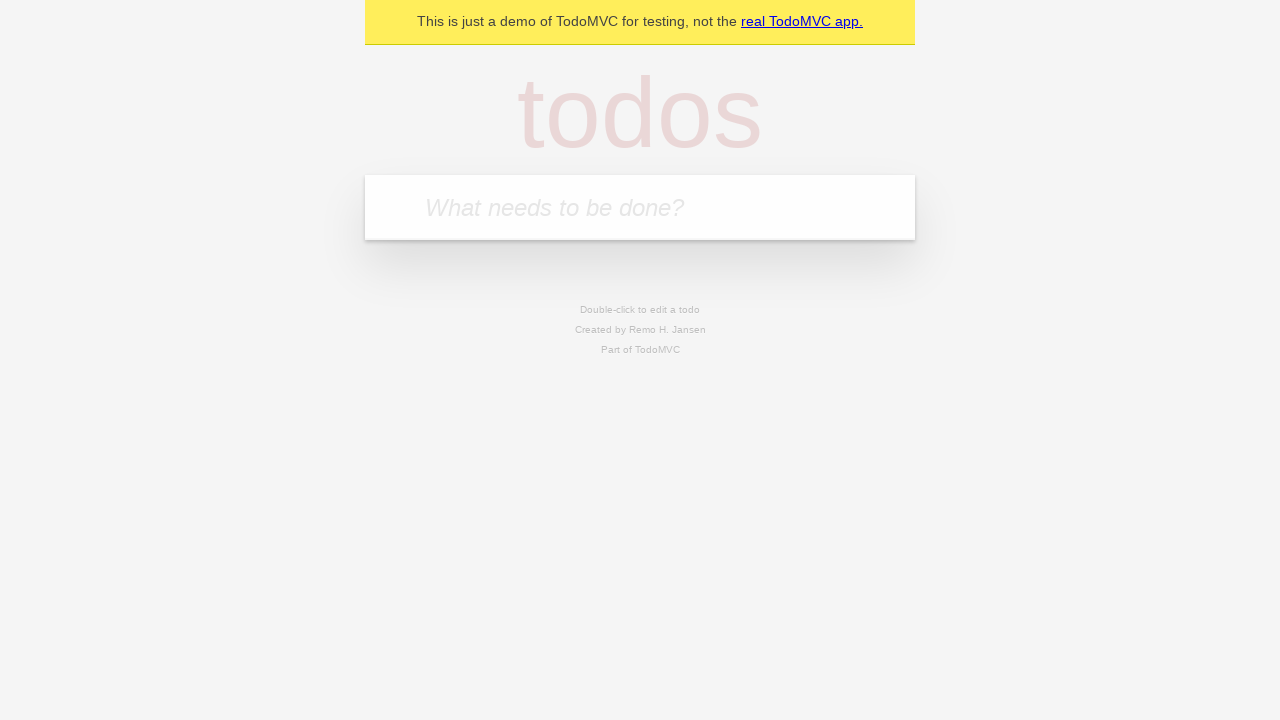

Located the new todo input field
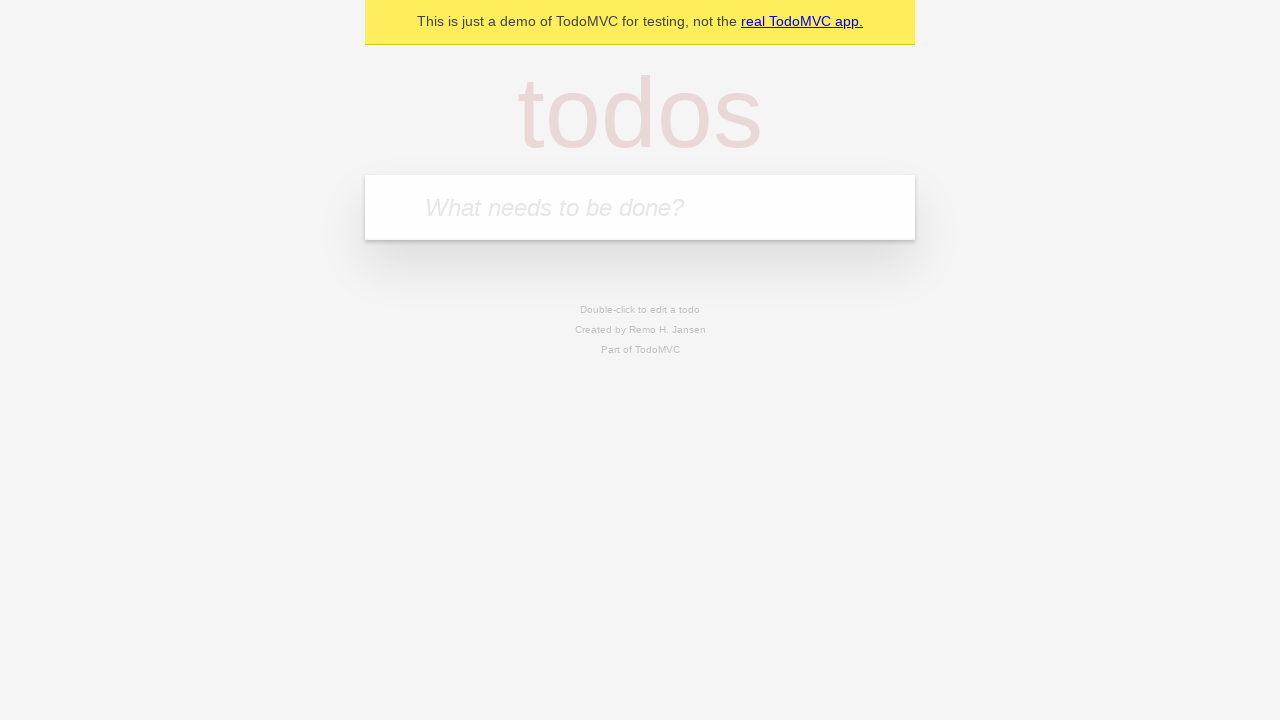

Filled first todo item: 'buy some cheese' on internal:attr=[placeholder="What needs to be done?"i]
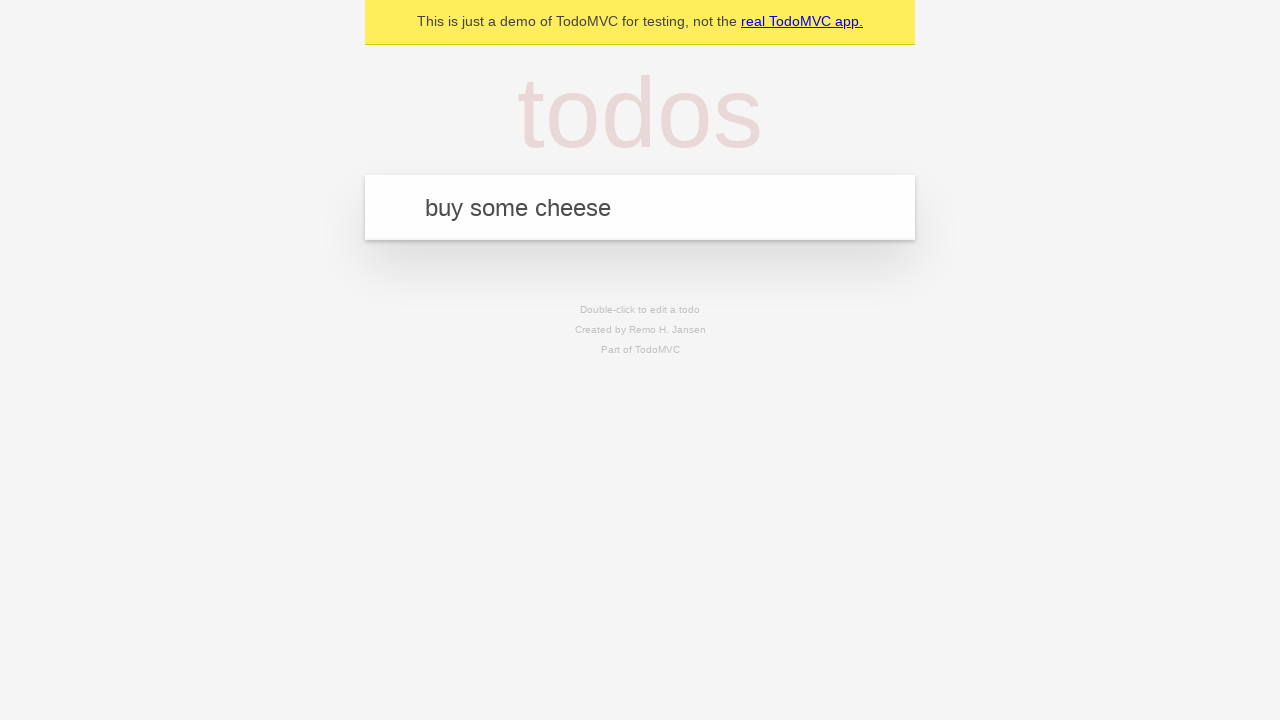

Pressed Enter to add first todo item on internal:attr=[placeholder="What needs to be done?"i]
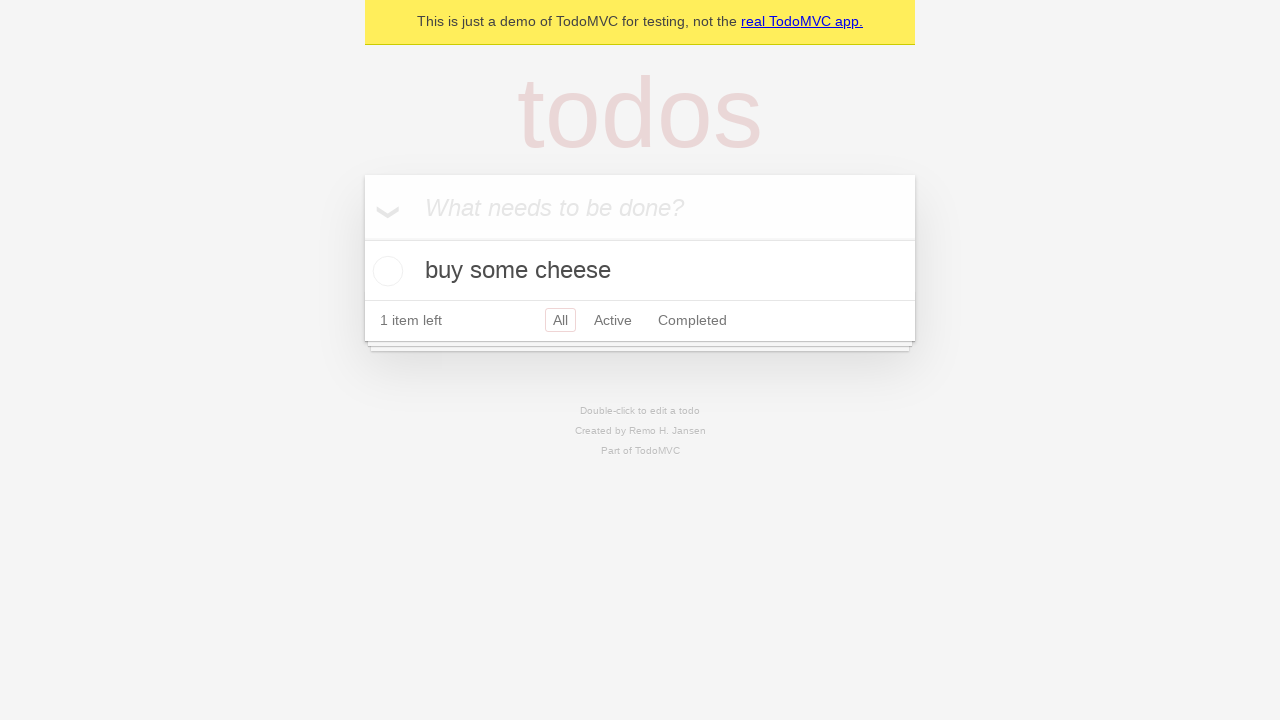

Filled second todo item: 'feed the cat' on internal:attr=[placeholder="What needs to be done?"i]
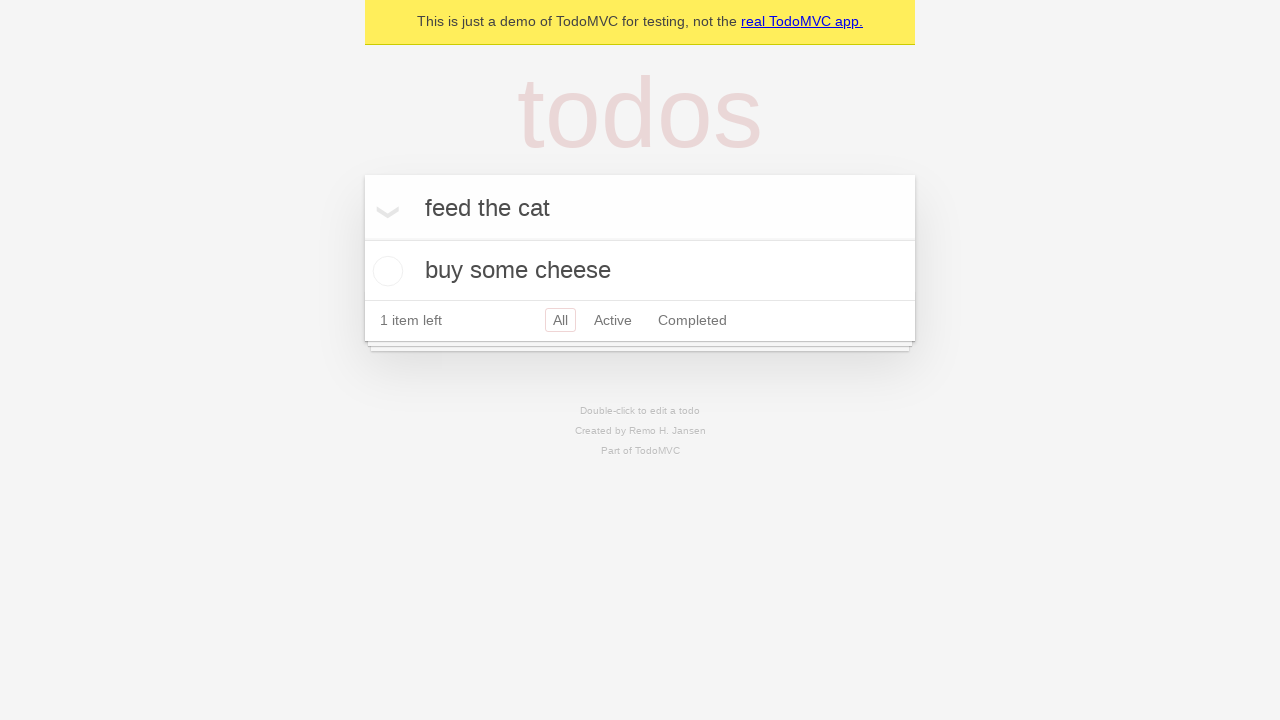

Pressed Enter to add second todo item on internal:attr=[placeholder="What needs to be done?"i]
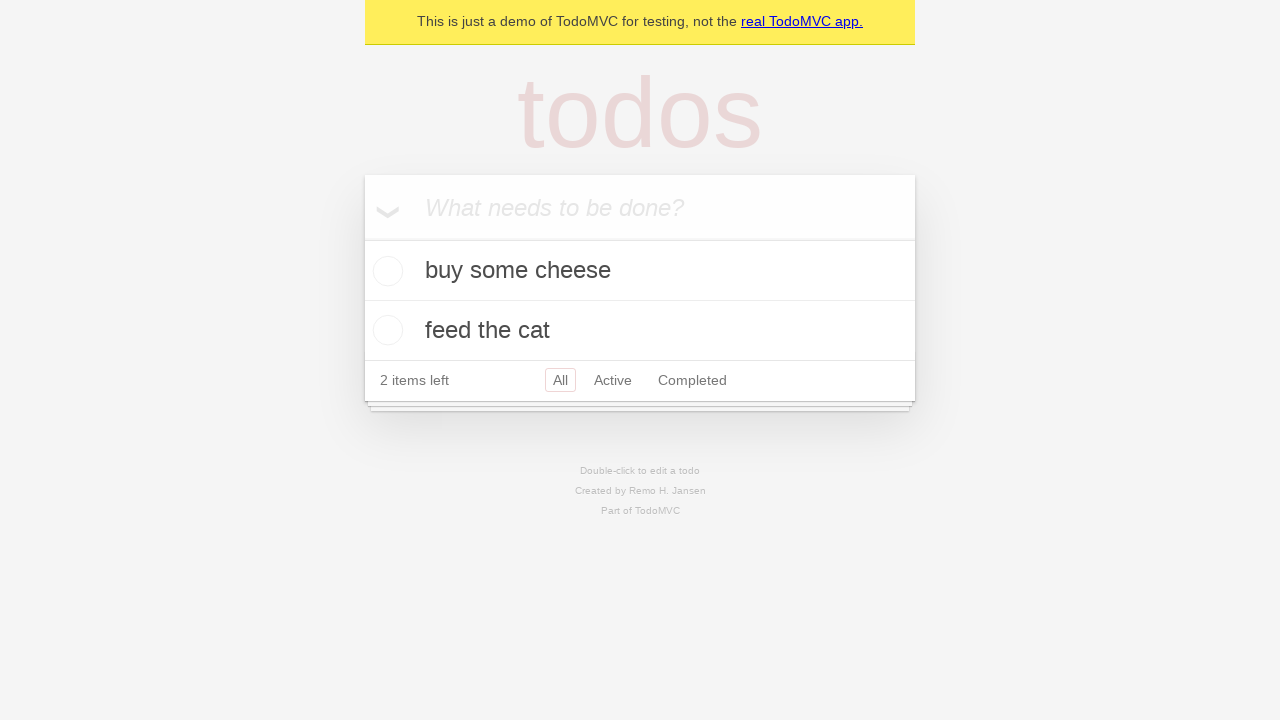

Filled third todo item: 'book a doctors appointment' on internal:attr=[placeholder="What needs to be done?"i]
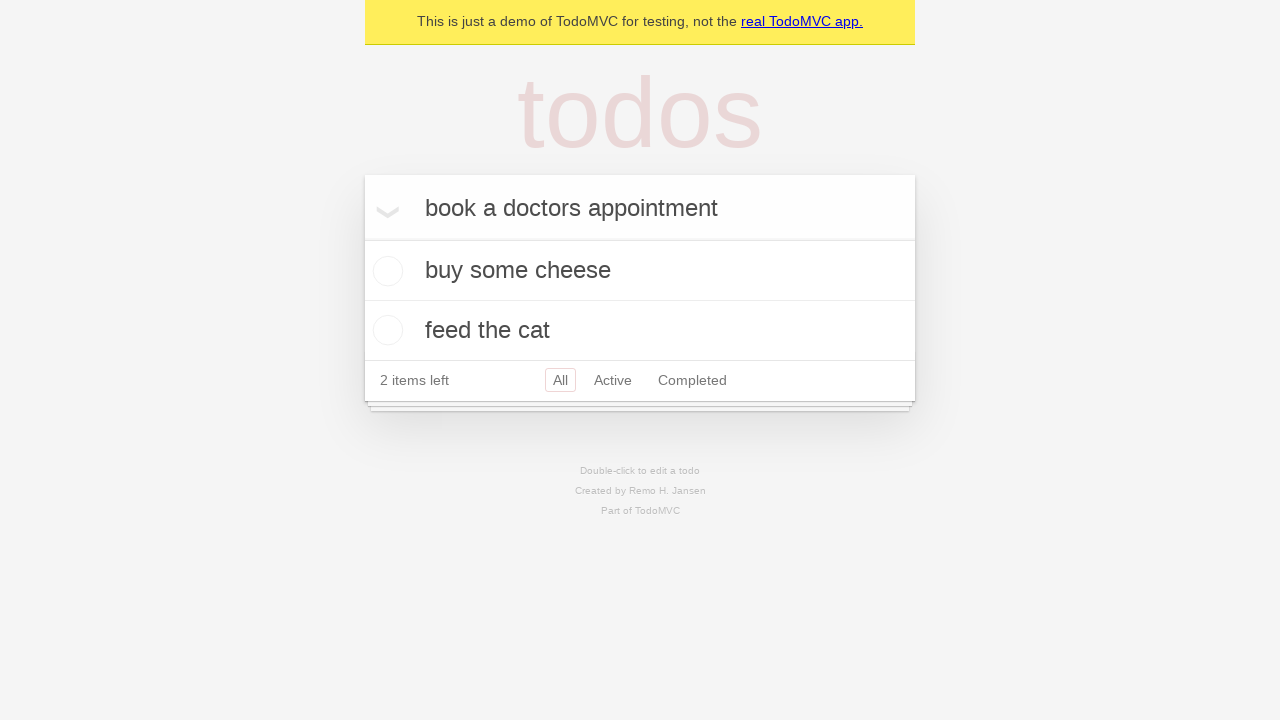

Pressed Enter to add third todo item on internal:attr=[placeholder="What needs to be done?"i]
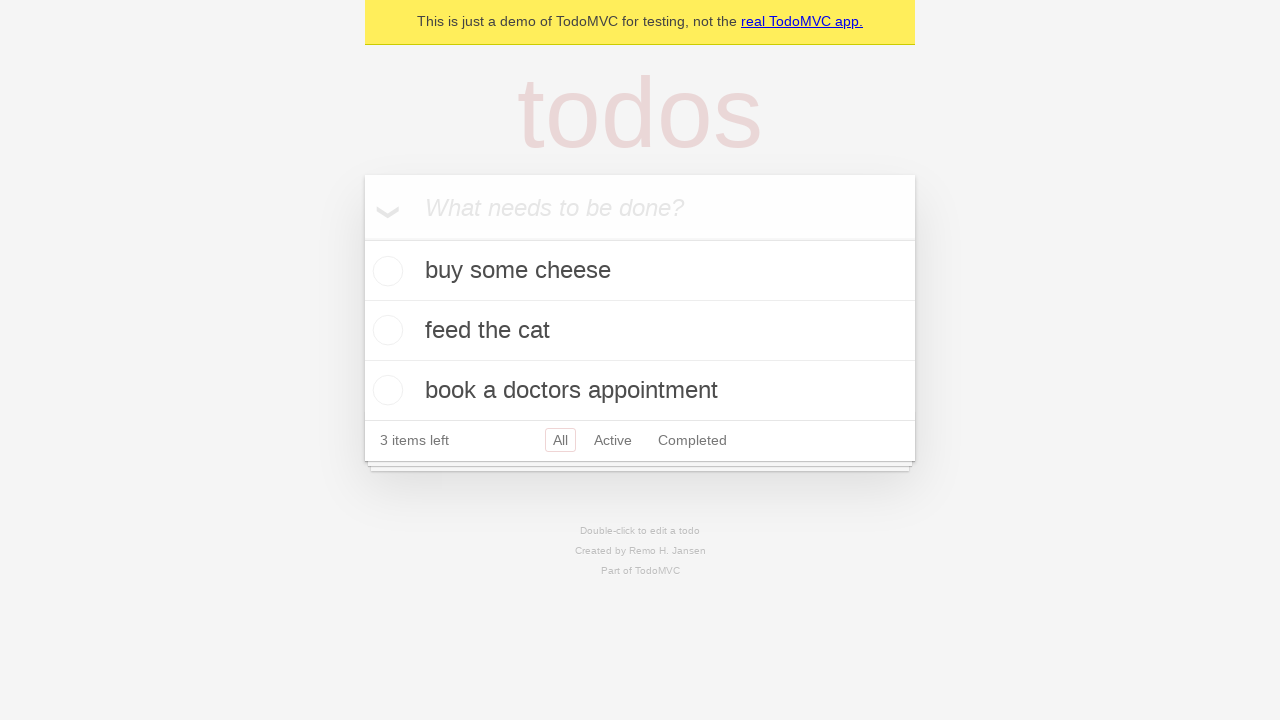

Todo counter element loaded, confirming all items added
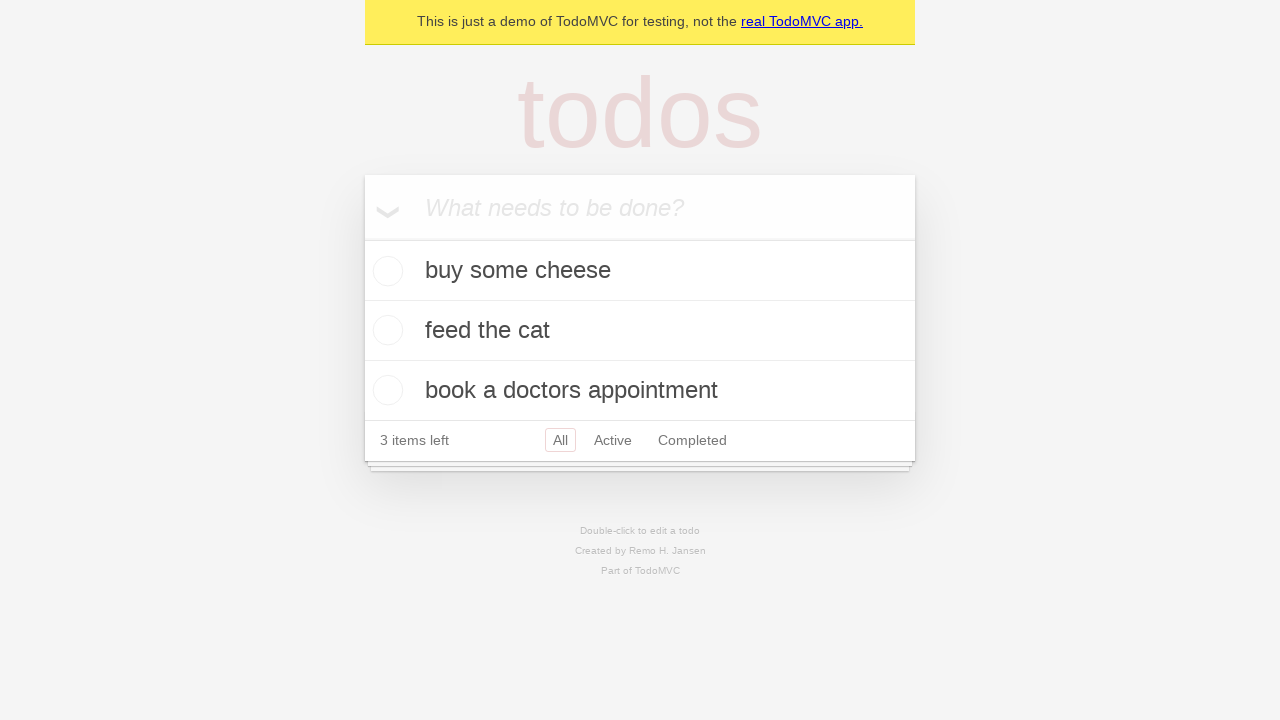

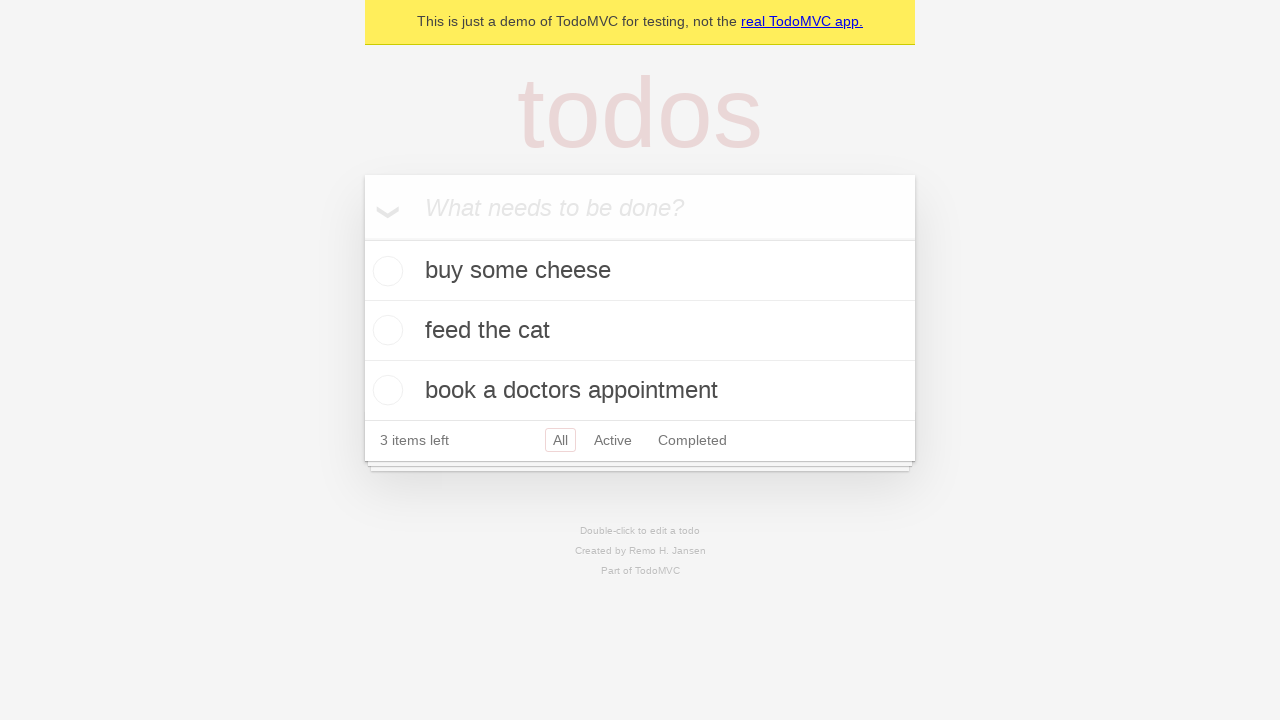